Tests that new todo items are appended to the bottom of the list by creating 3 items and verifying order

Starting URL: https://demo.playwright.dev/todomvc

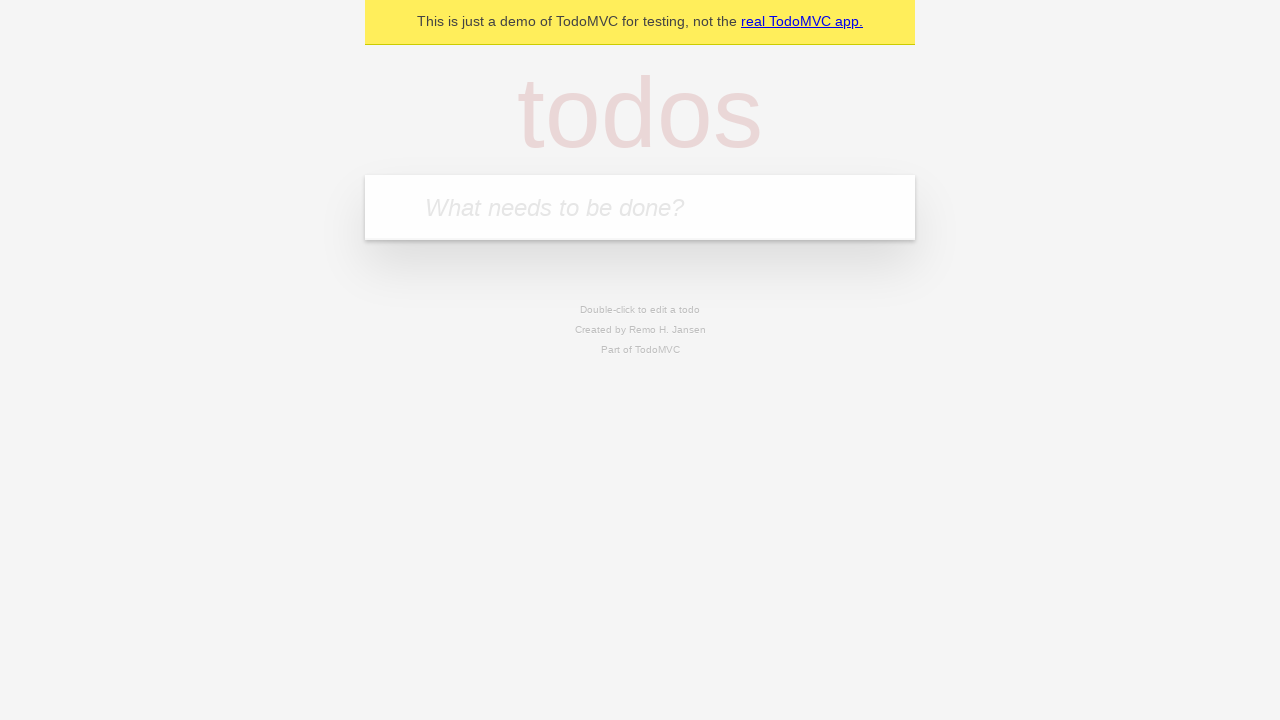

Filled todo input with 'buy some cheese' on internal:attr=[placeholder="What needs to be done?"i]
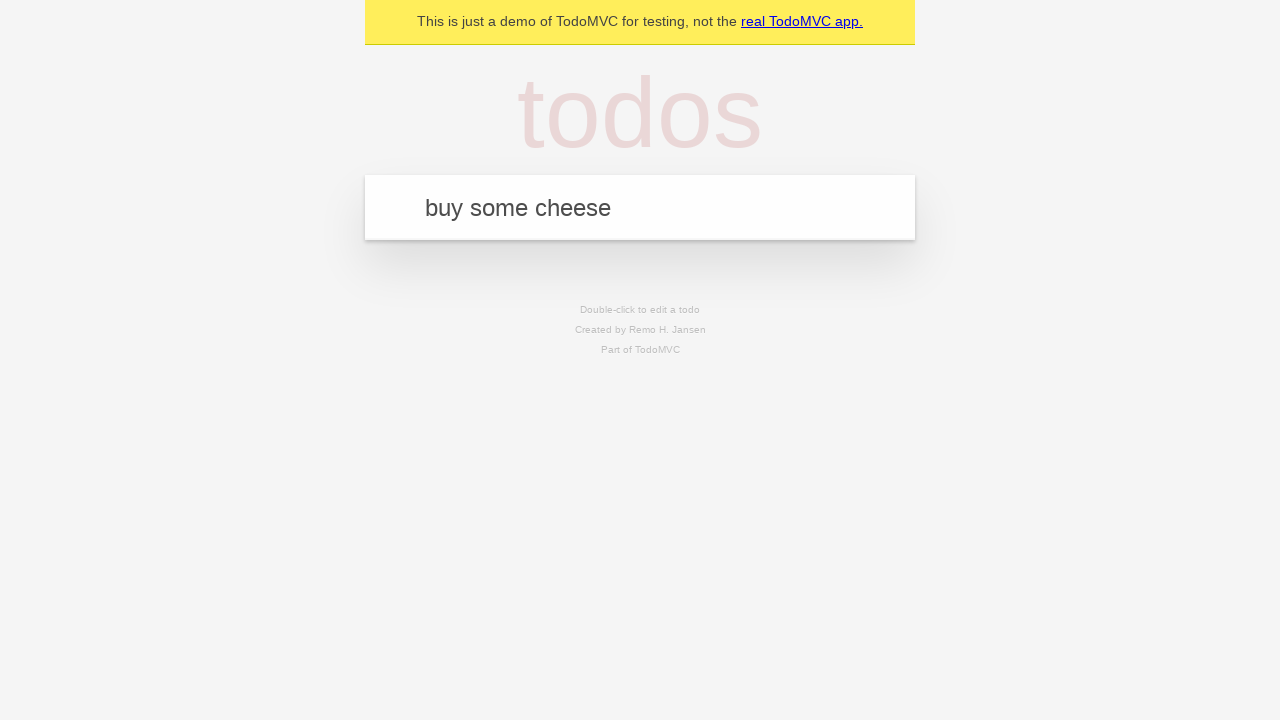

Pressed Enter to create first todo item on internal:attr=[placeholder="What needs to be done?"i]
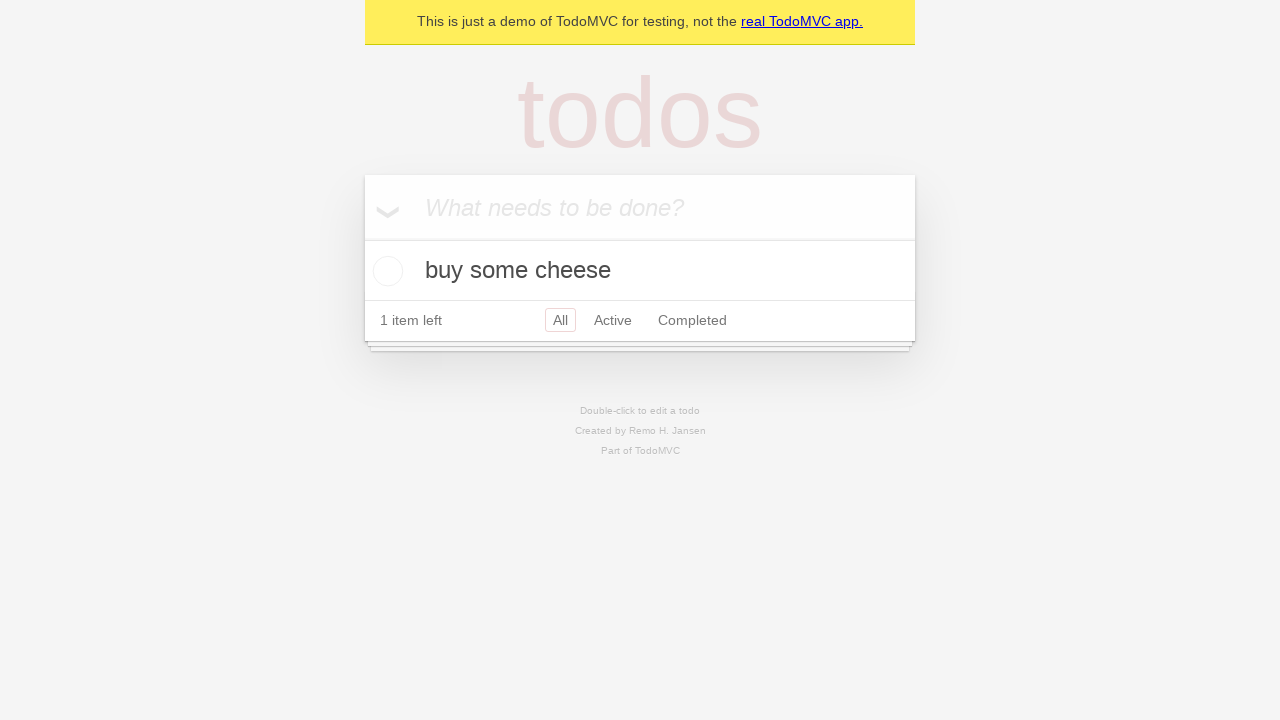

Filled todo input with 'feed the cat' on internal:attr=[placeholder="What needs to be done?"i]
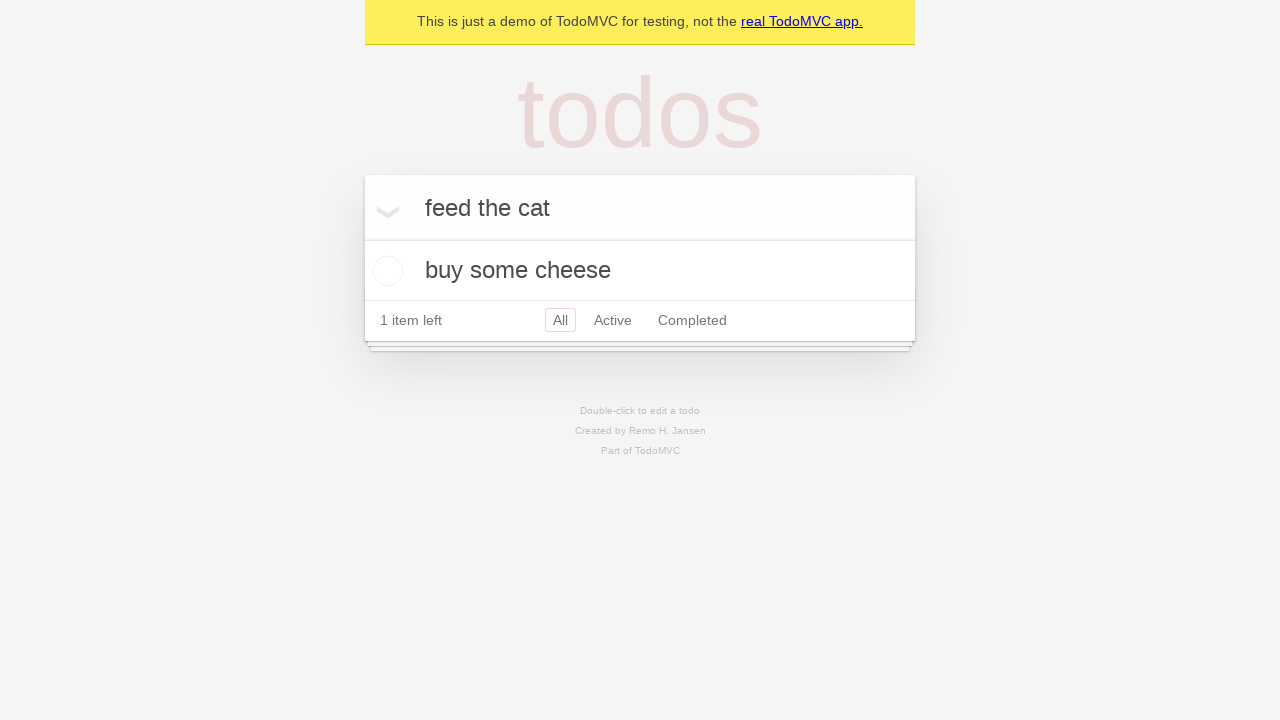

Pressed Enter to create second todo item on internal:attr=[placeholder="What needs to be done?"i]
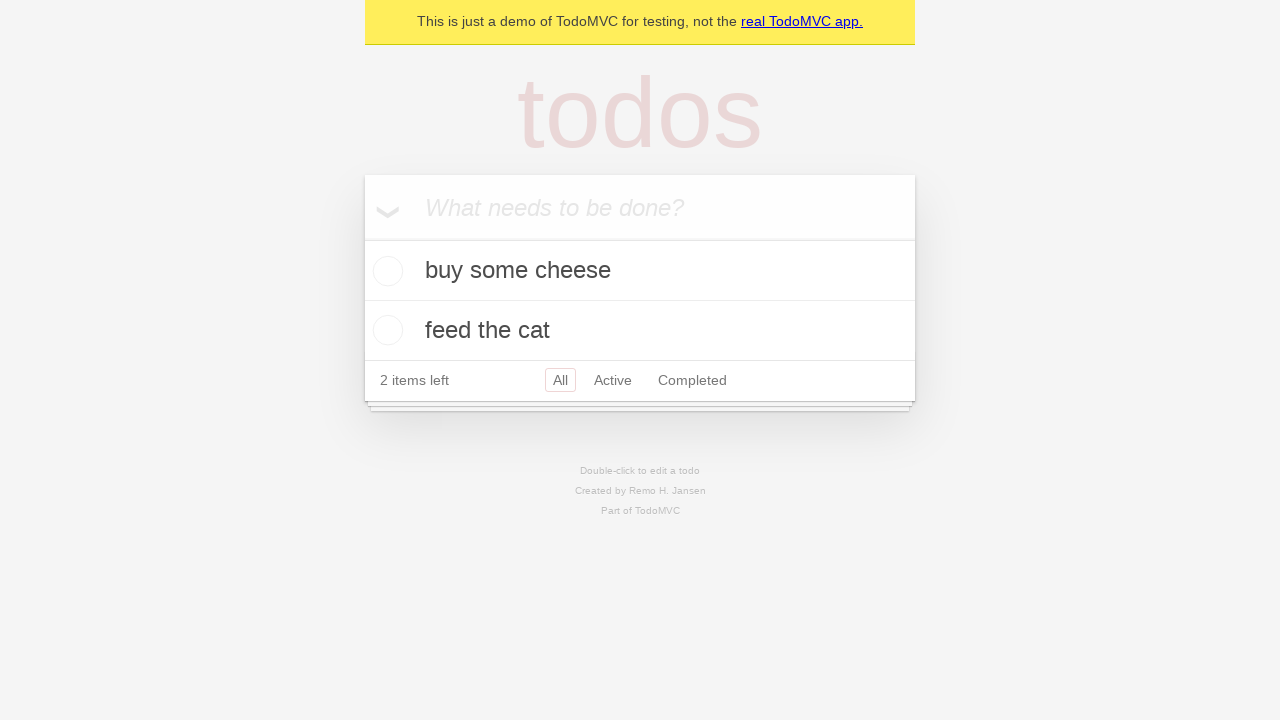

Filled todo input with 'book a doctors appointment' on internal:attr=[placeholder="What needs to be done?"i]
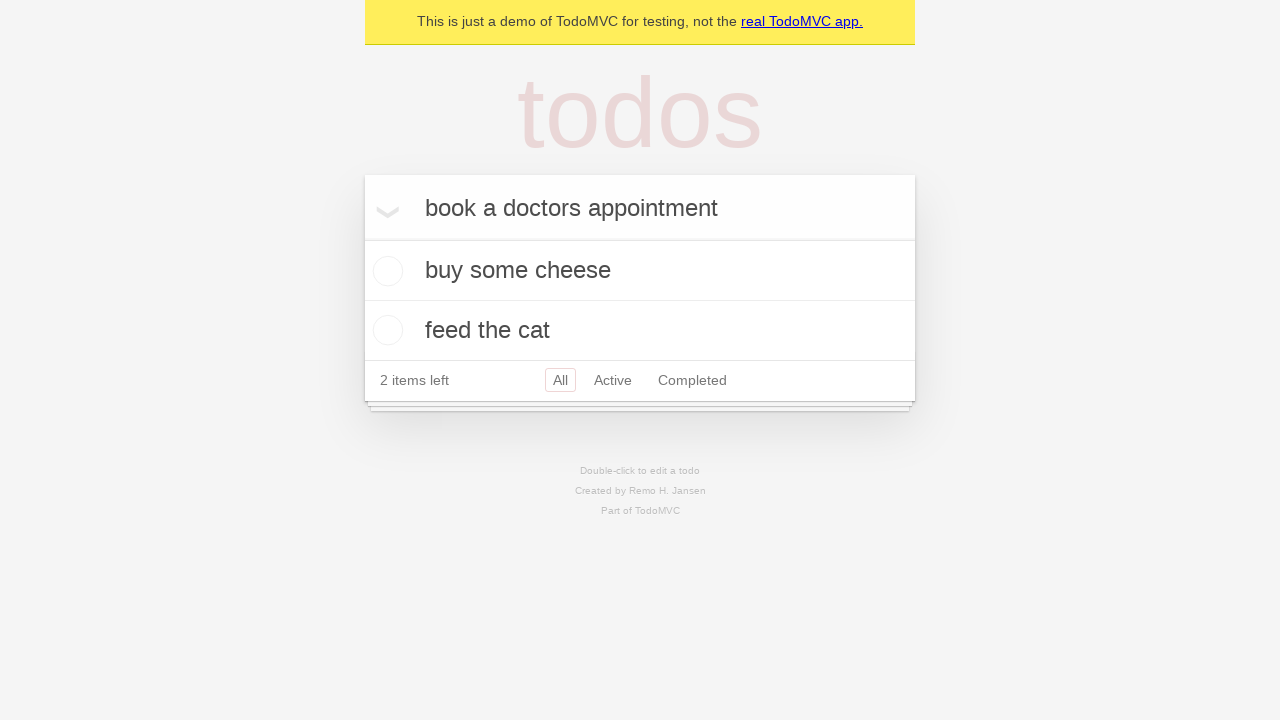

Pressed Enter to create third todo item on internal:attr=[placeholder="What needs to be done?"i]
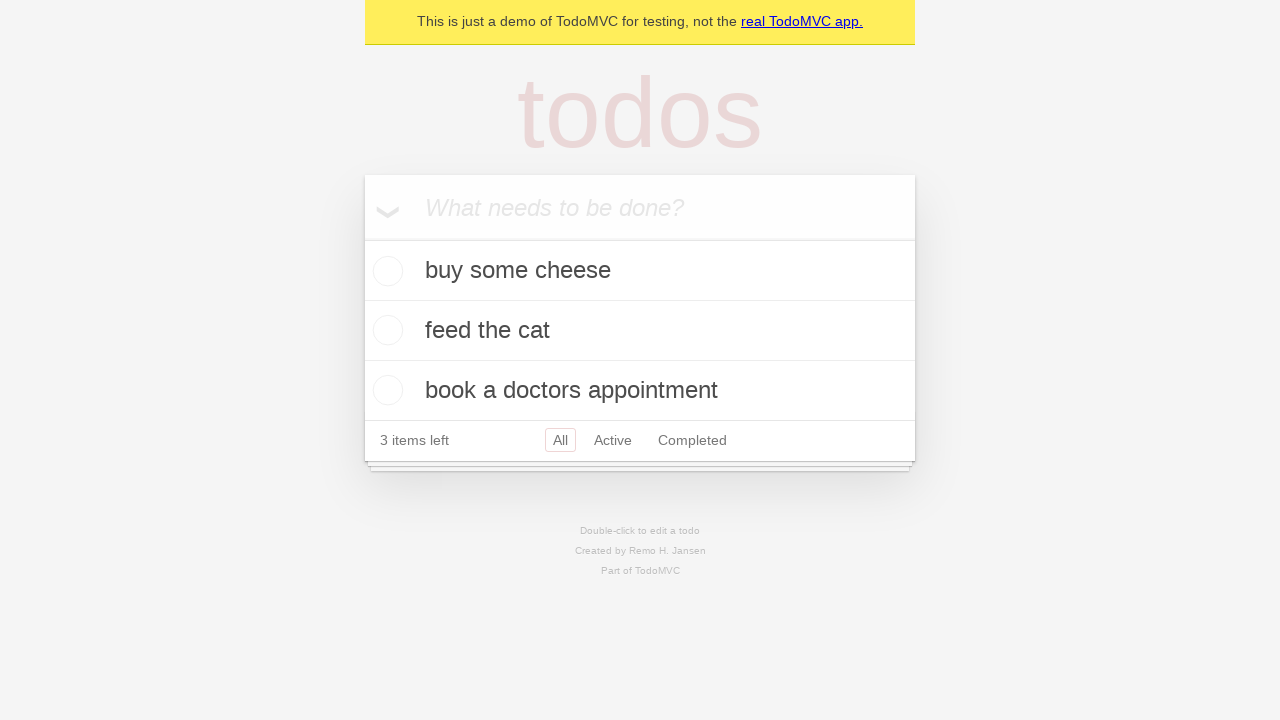

Todo count element appeared, confirming all items were created
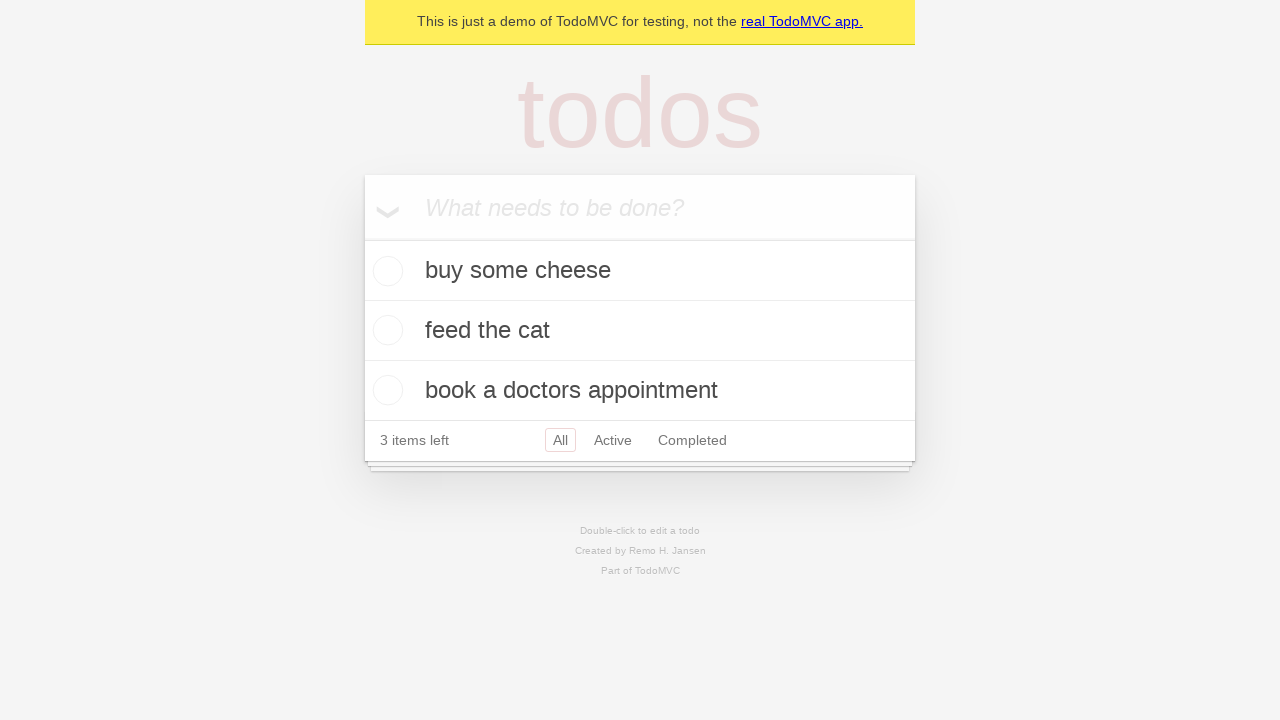

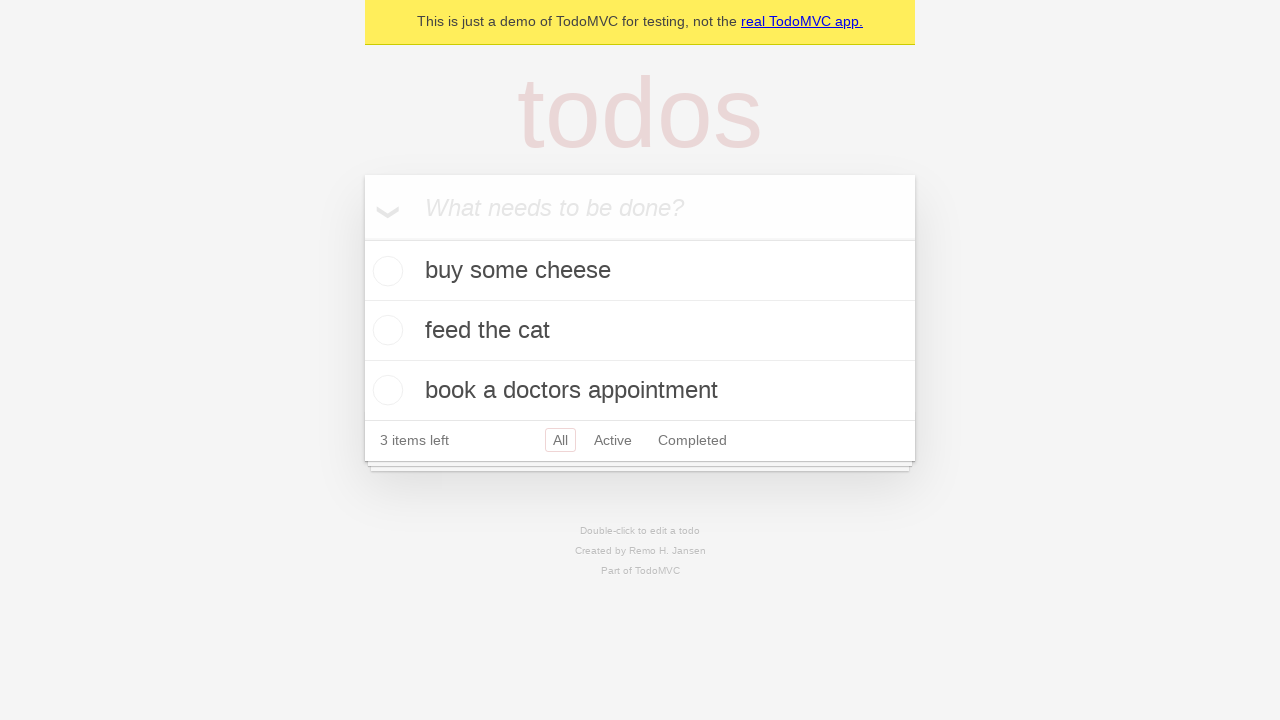